Tests the contact form by filling out all fields and submitting, then verifying the success alert message

Starting URL: https://practice.sdetunicorns.com/contact

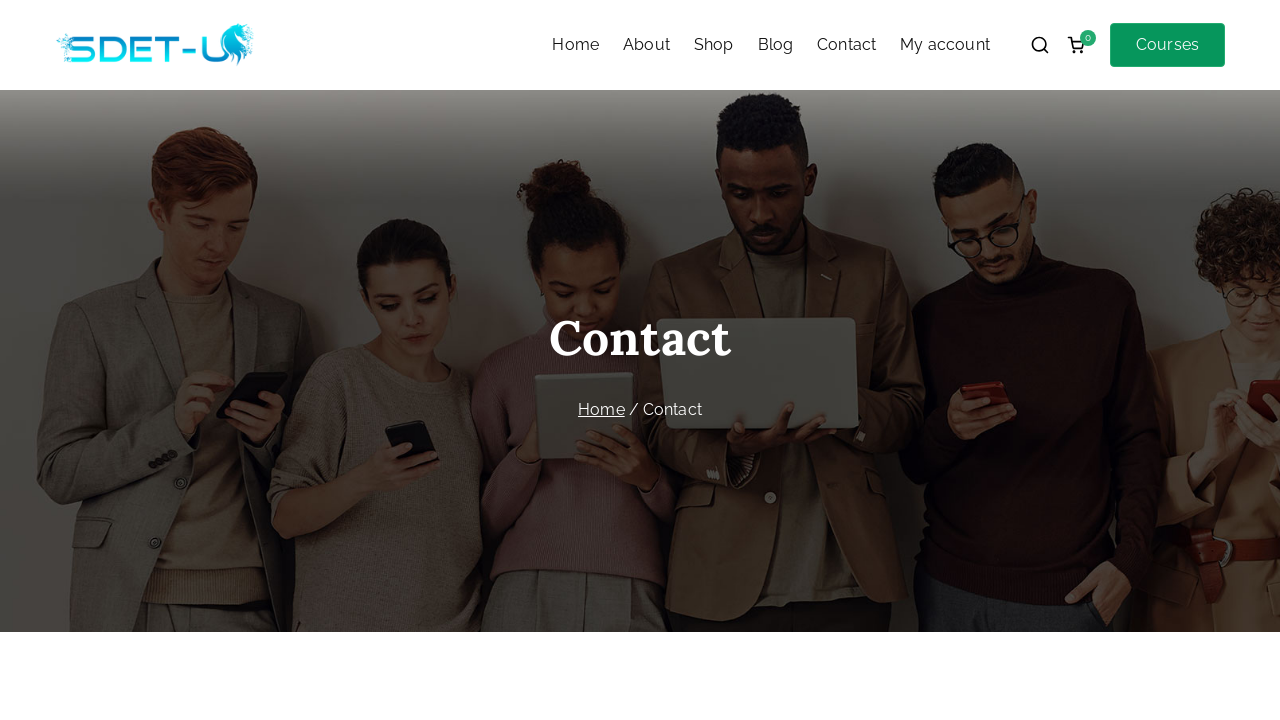

Filled contact name field with 'Test Name_Inspector' on .contact-name input
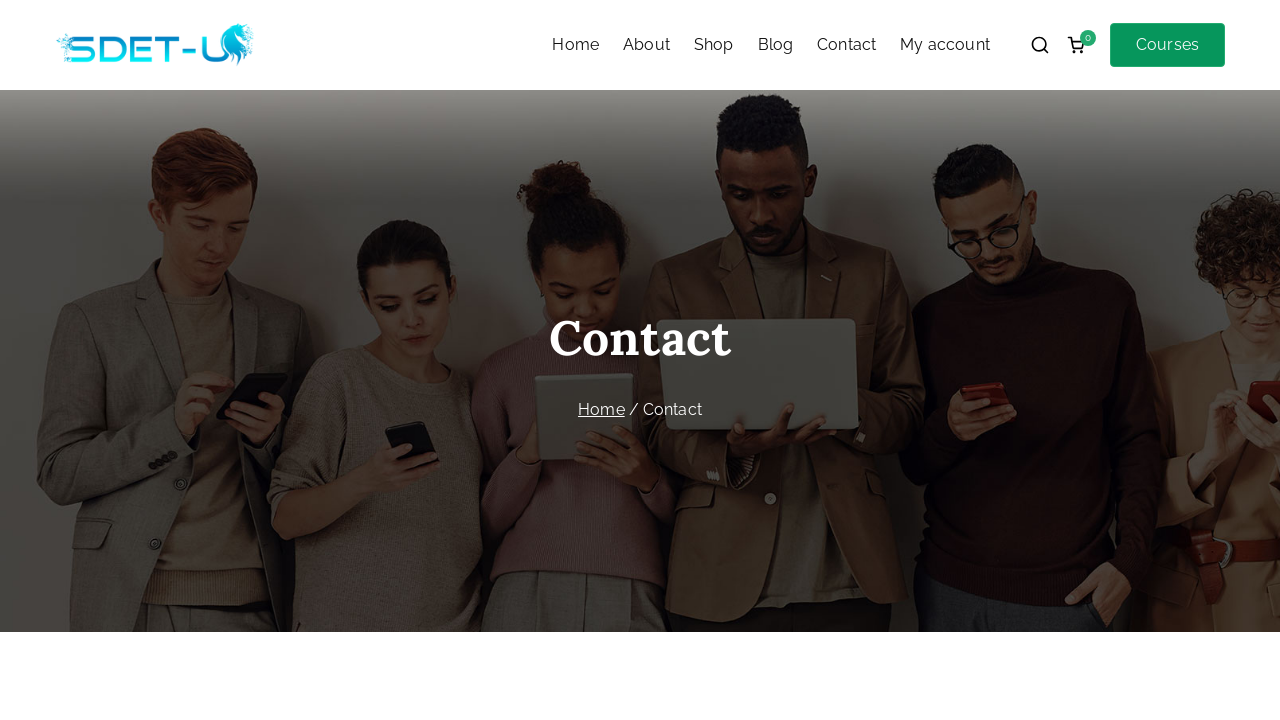

Filled contact email field with 'test_deb_ins@mail.com' on .contact-email input
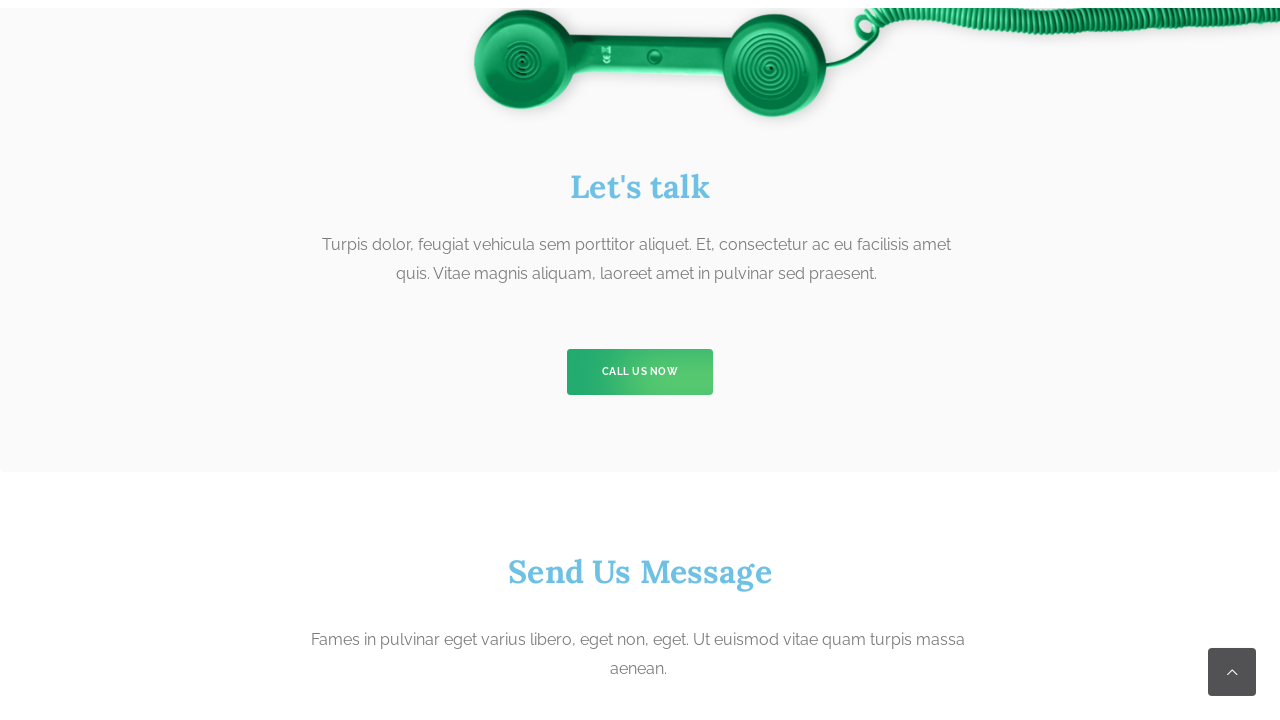

Filled contact phone field with '98765432109' on .contact-phone input
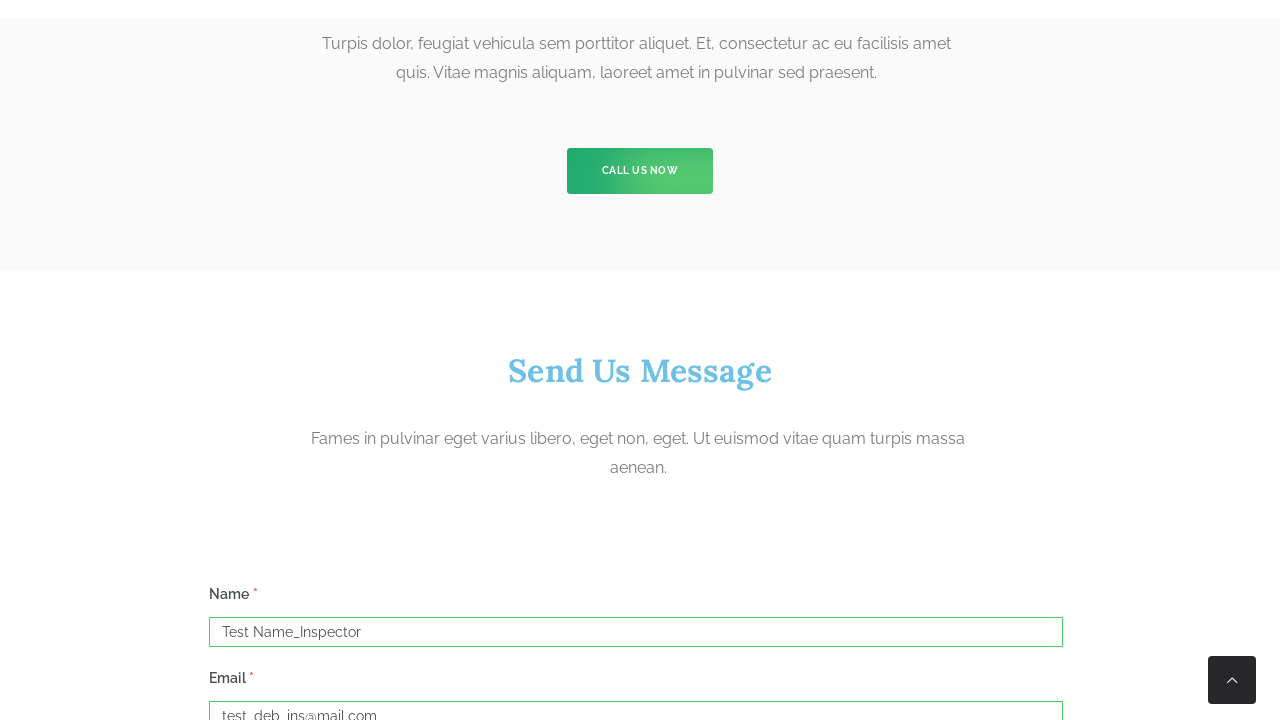

Filled message textarea with test message on textarea.input-text
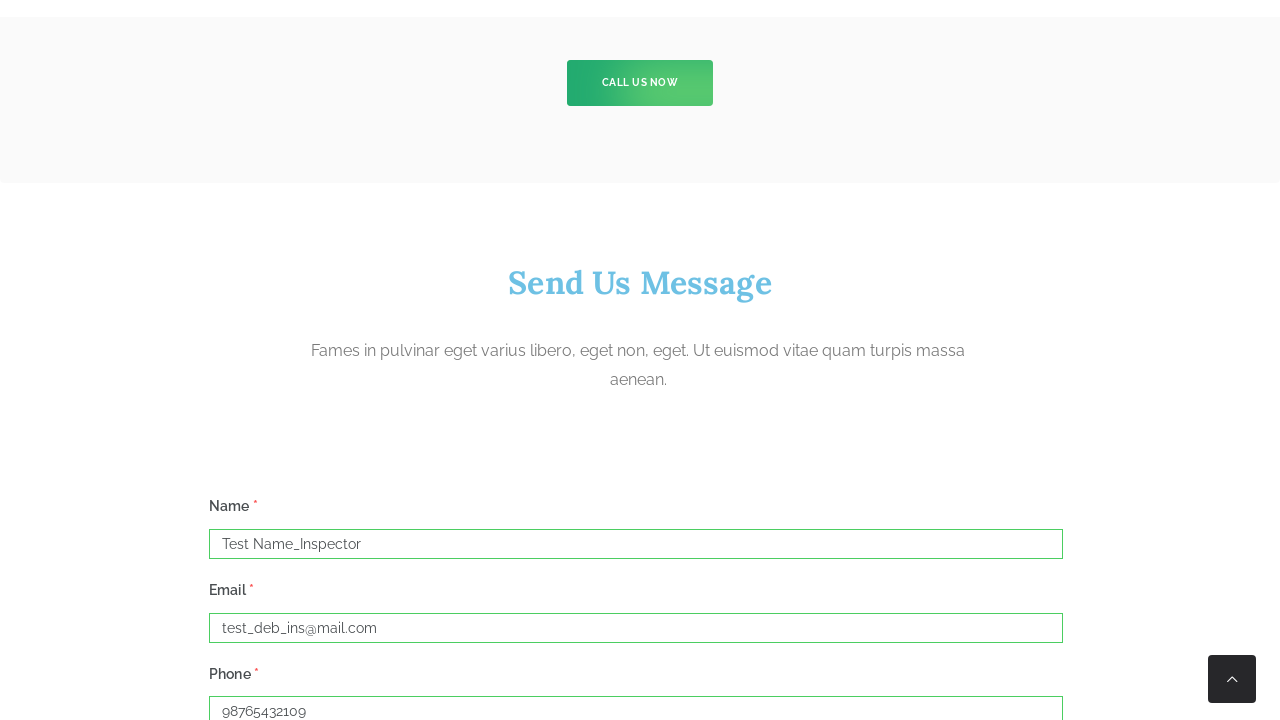

Clicked submit button to submit contact form at (252, 361) on button[type=submit]
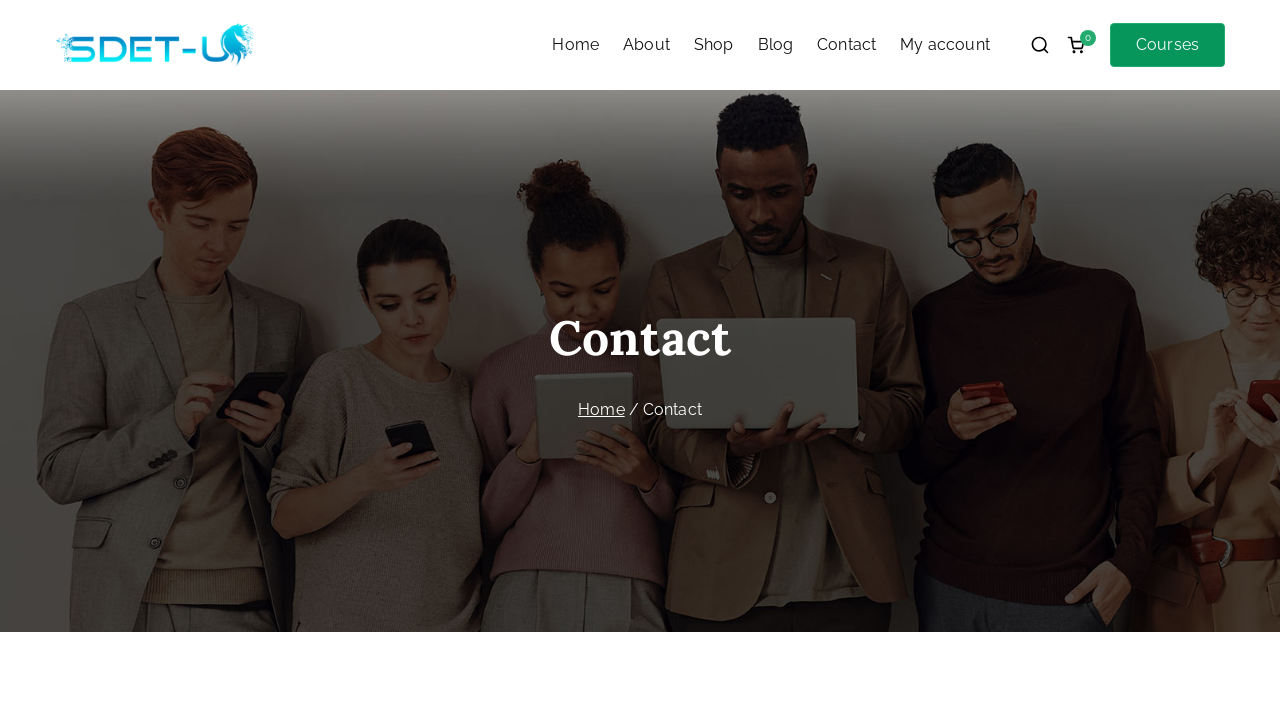

Success alert message appeared confirming form submission
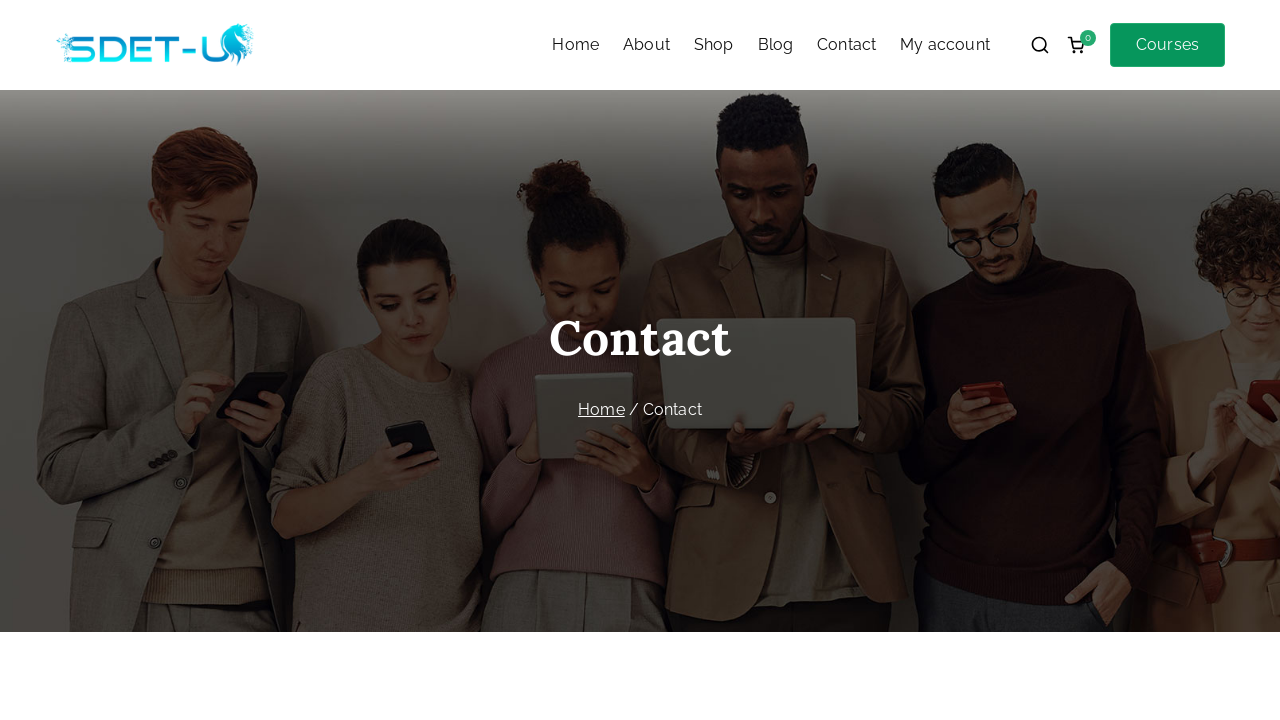

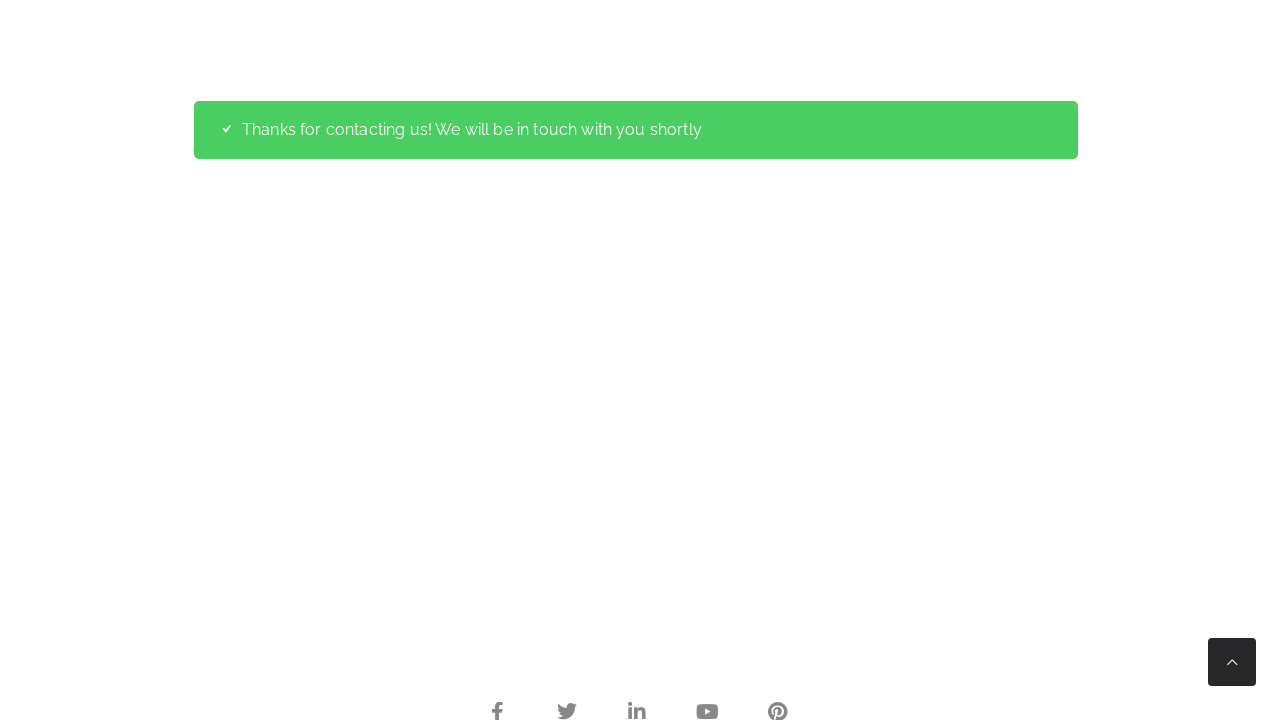